Tests a signup/contact form by filling in first name, last name, and email fields, then clicking the submit button.

Starting URL: https://secure-retreat-92358.herokuapp.com/

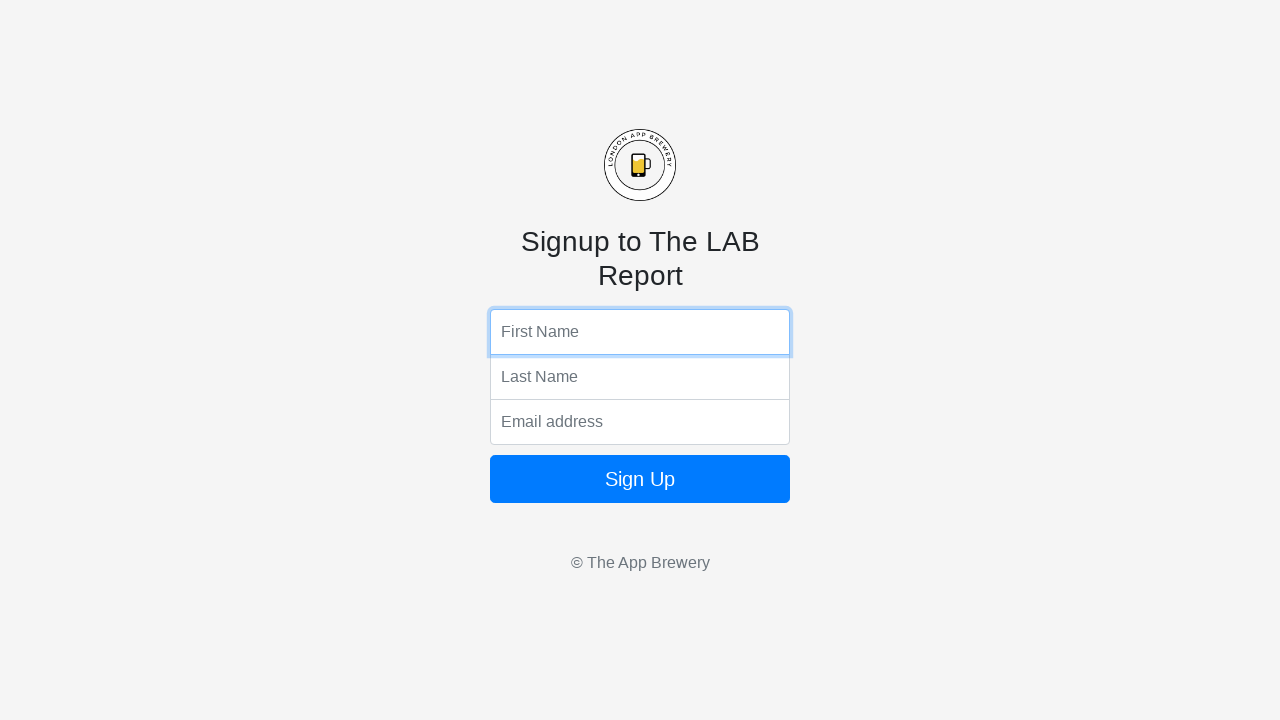

Filled first name field with 'Marcus' on input[name='fName']
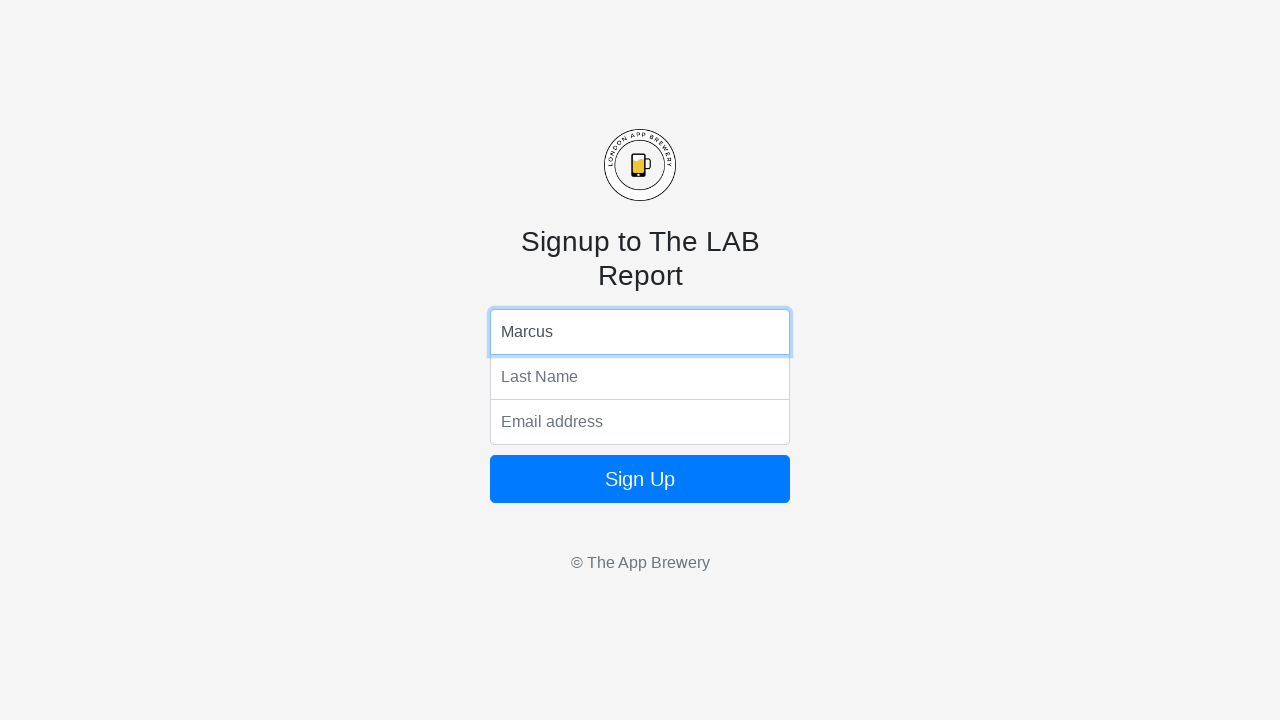

Filled last name field with 'Thompson' on input[name='lName']
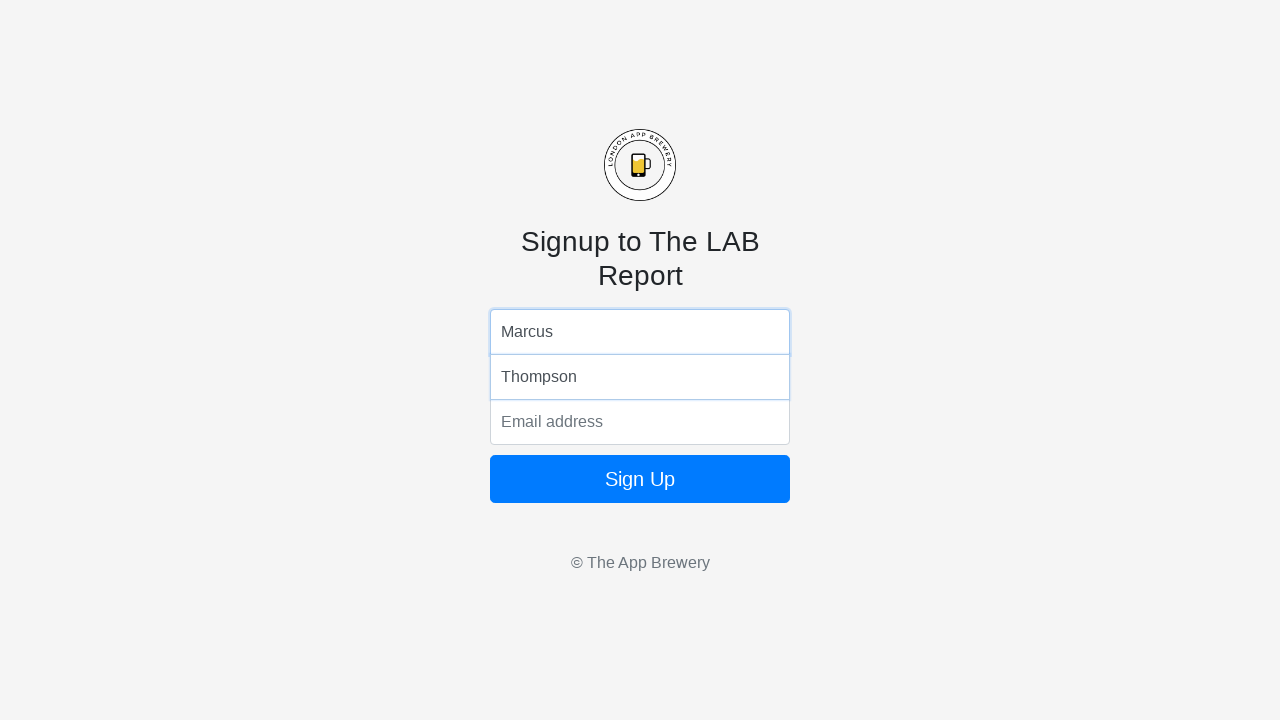

Filled email field with 'marcus.thompson@example.com' on input[name='email']
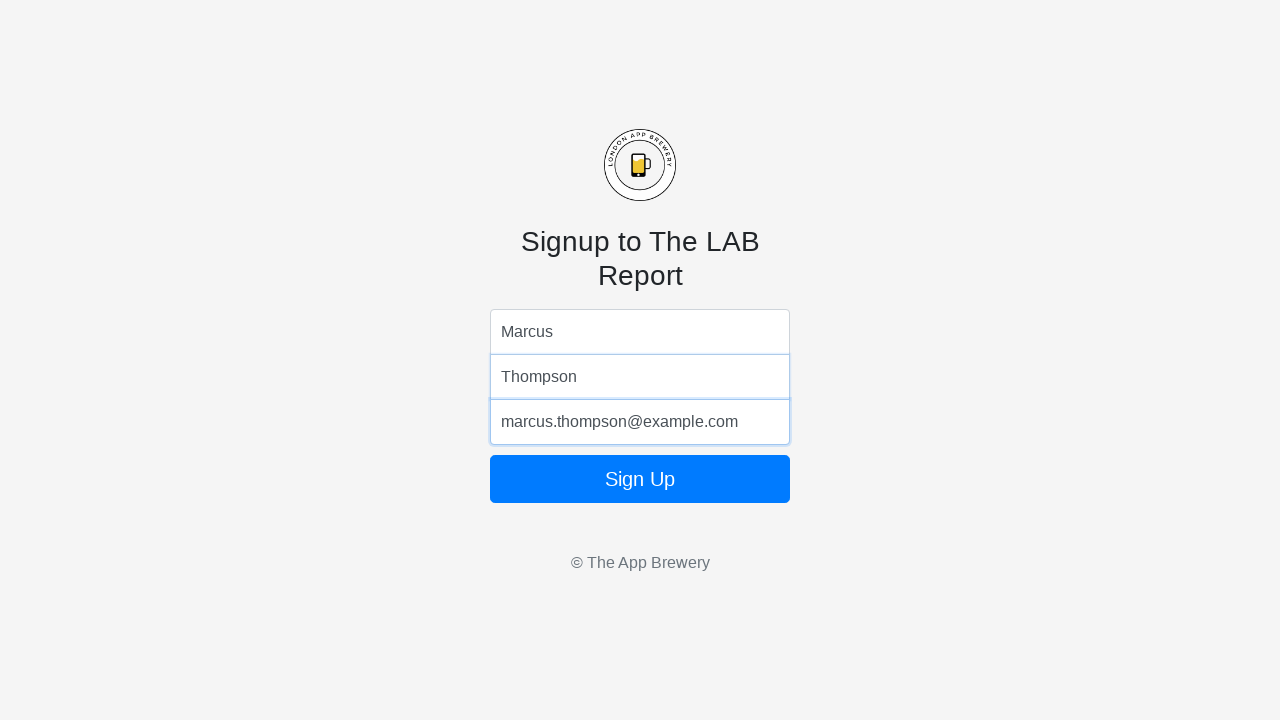

Clicked submit button to submit the form at (640, 479) on button
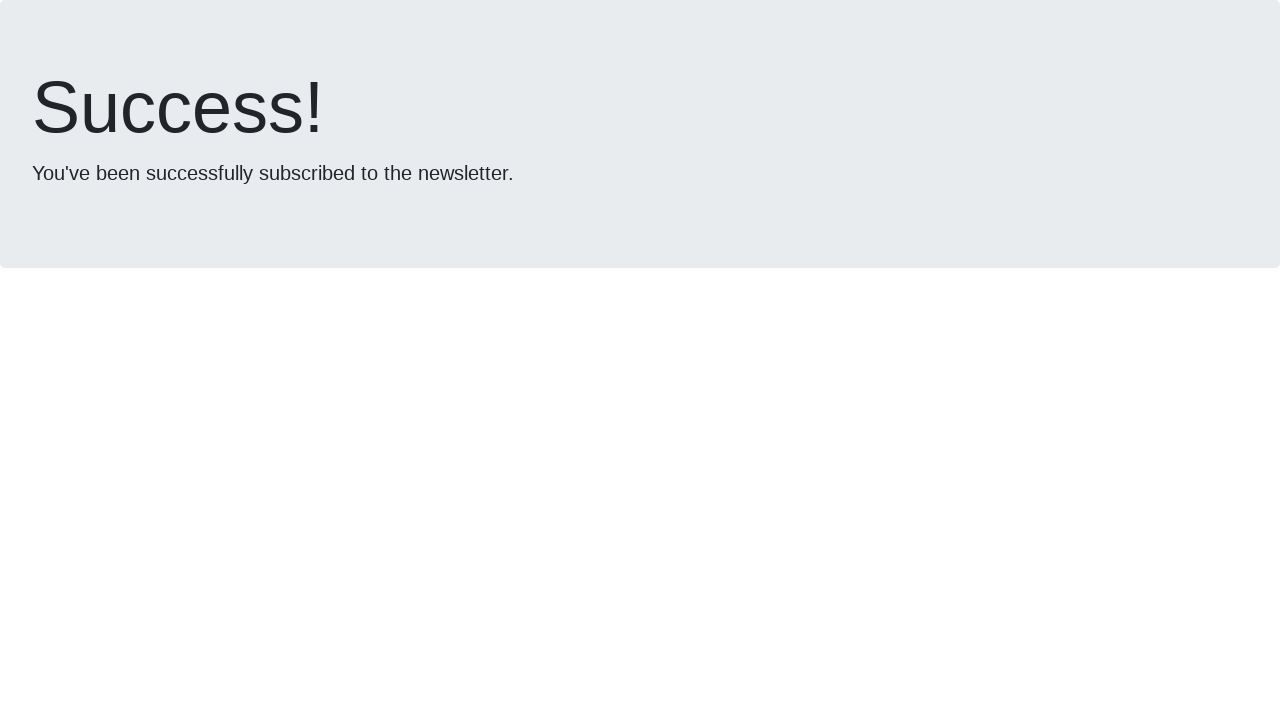

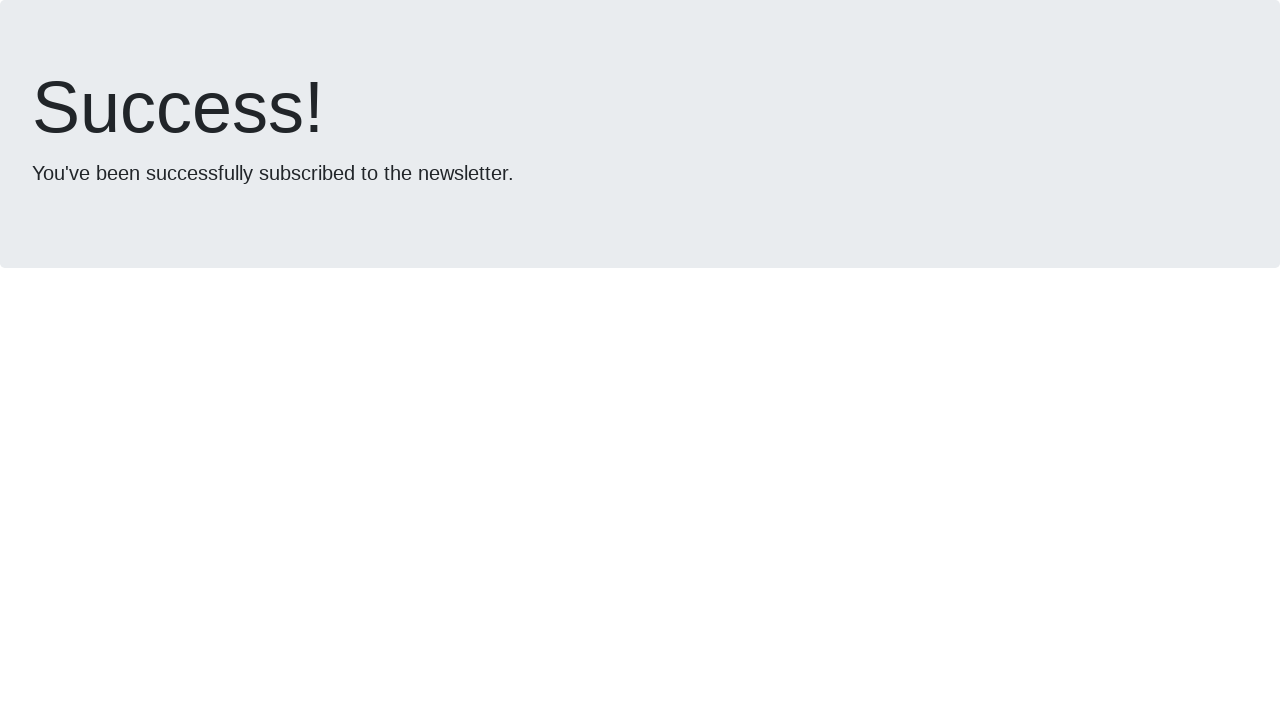